Tests table interaction by navigating to a tables page, reading table data, and clicking a column header to sort the table

Starting URL: https://training-support.net/webelements/tables

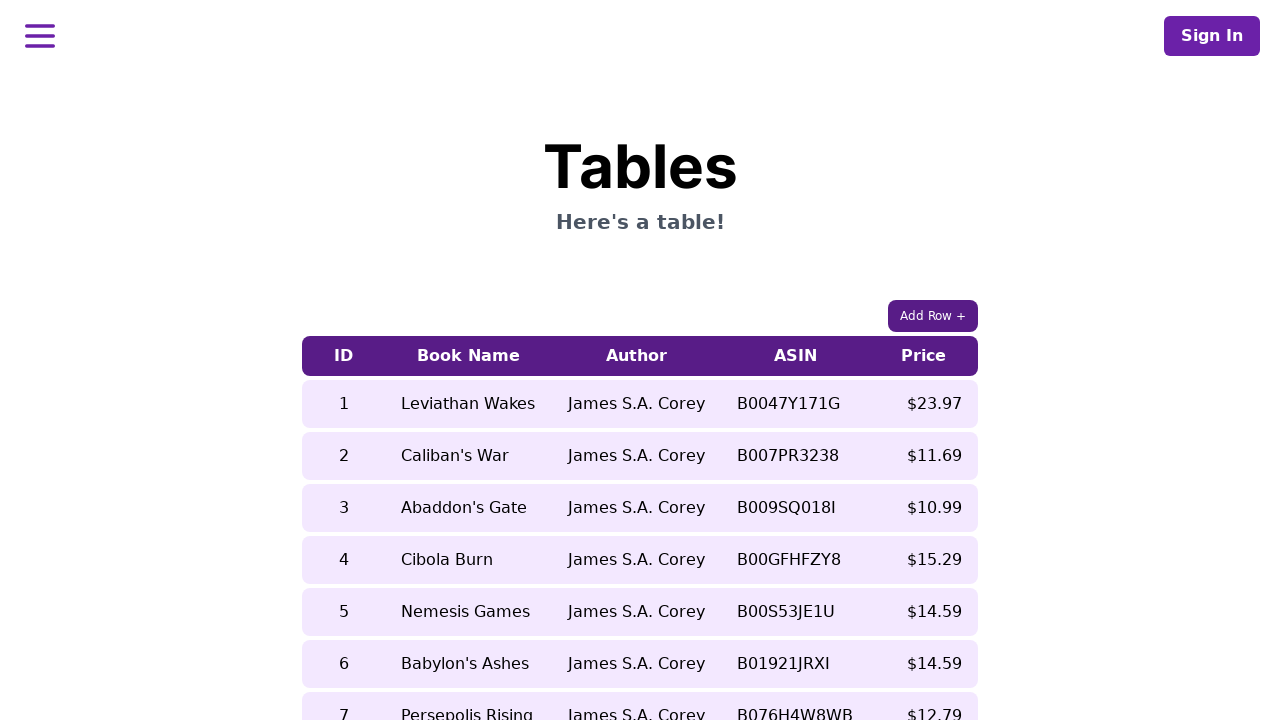

Table loaded on the page
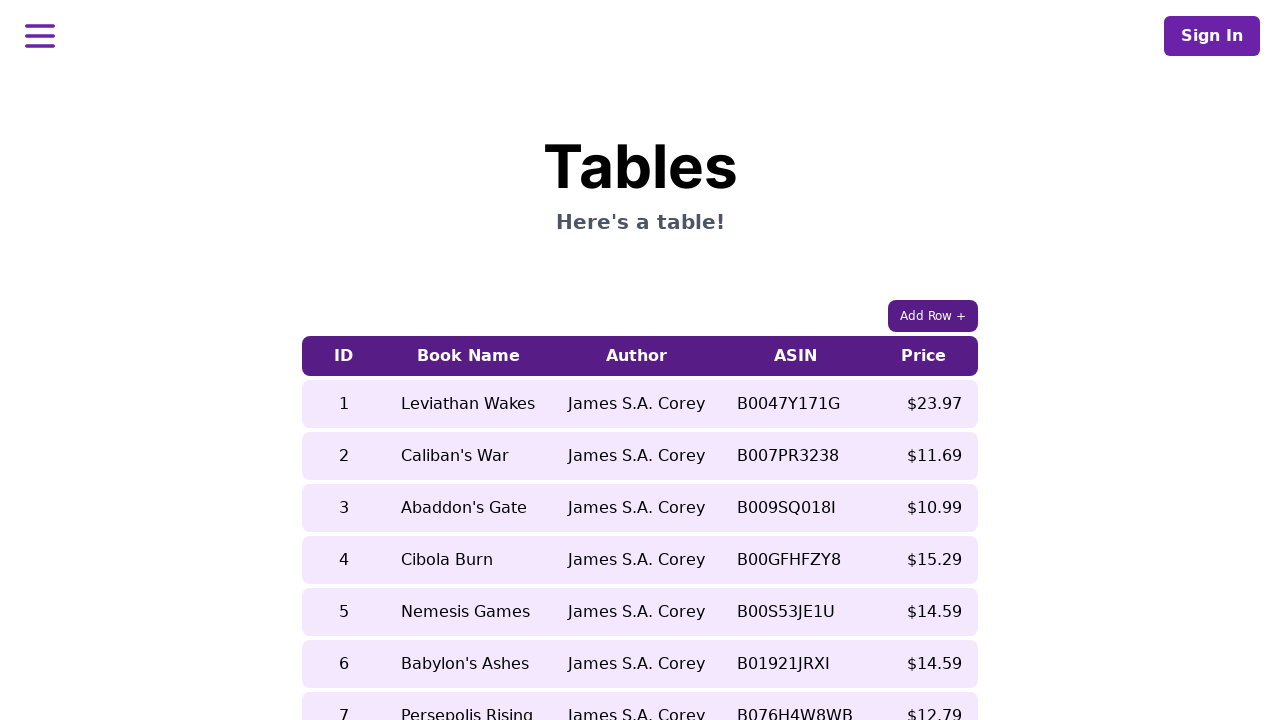

Clicked 5th column header to sort table at (924, 356) on xpath=//table[contains(@class, 'table-auto')]/thead/tr/th[5]
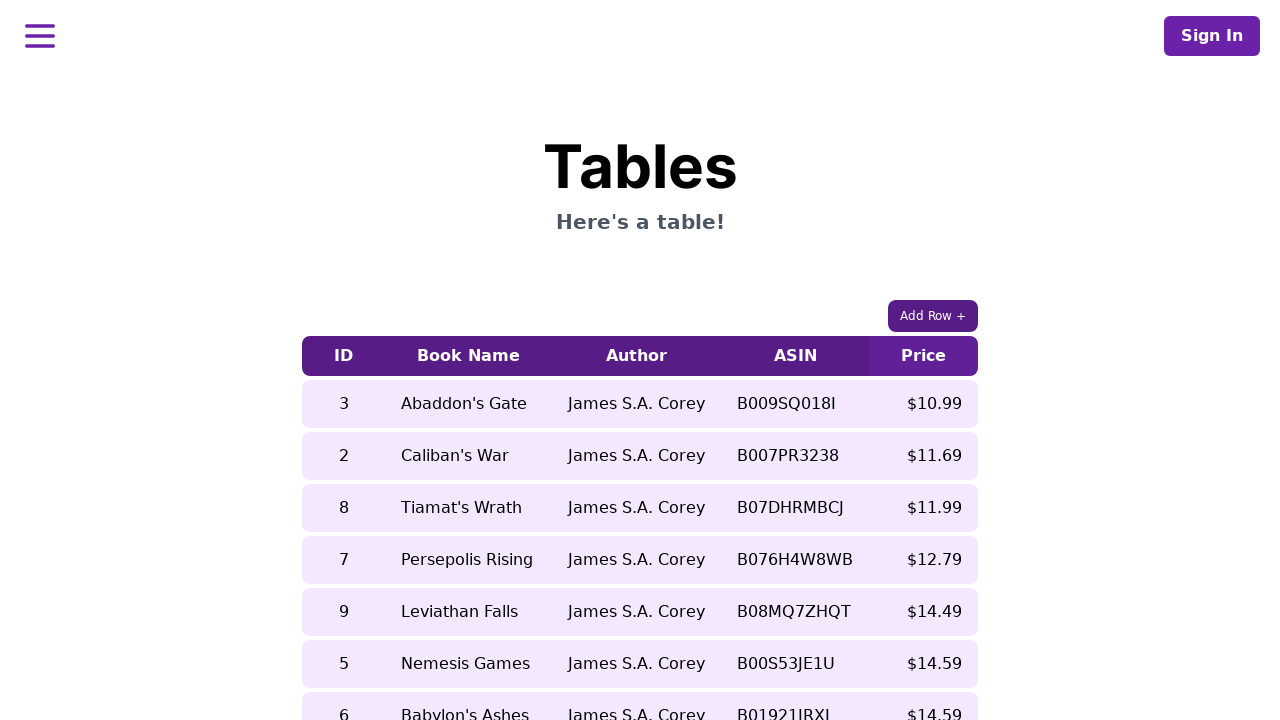

Waited for table to update after sorting
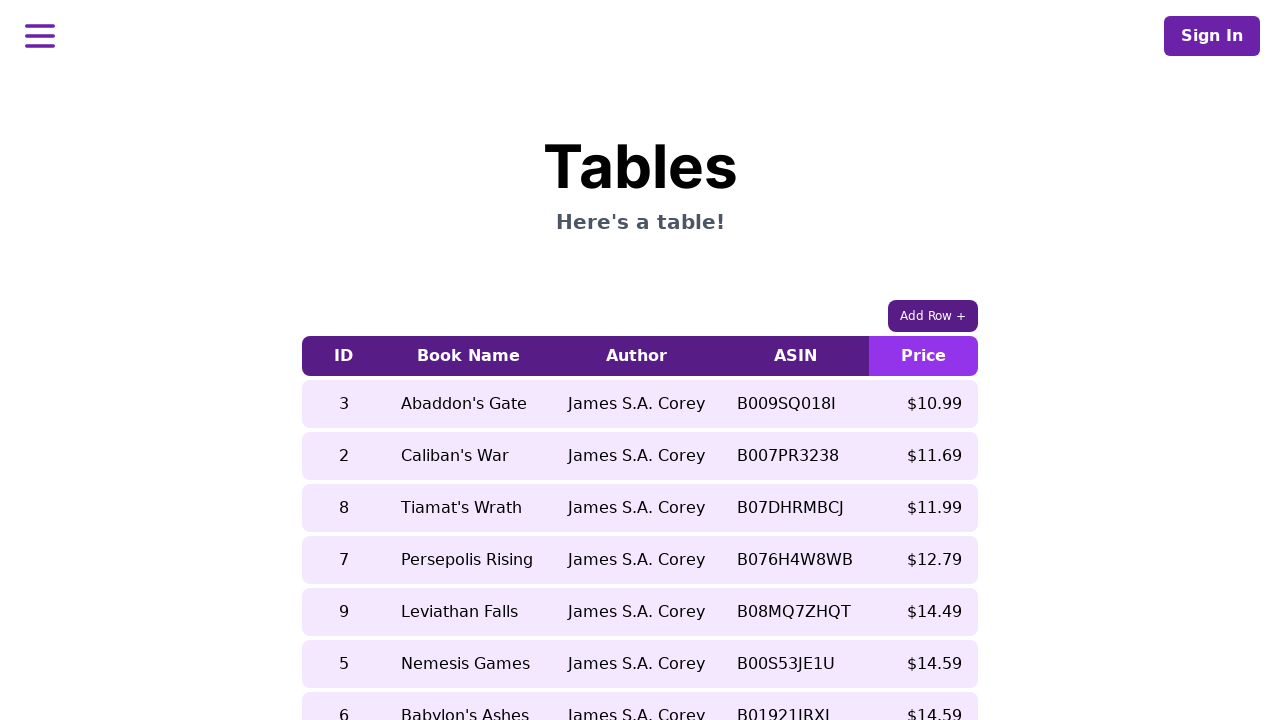

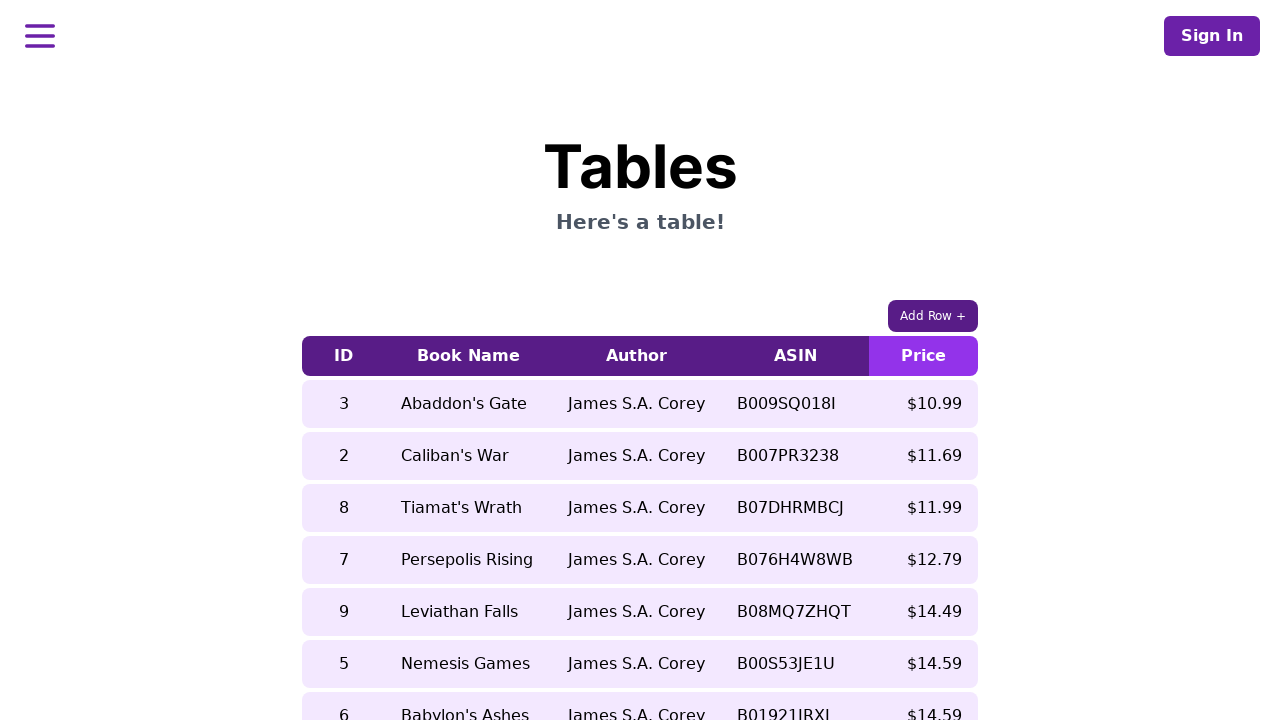